Clicks the success button on the page

Starting URL: https://formy-project.herokuapp.com/buttons

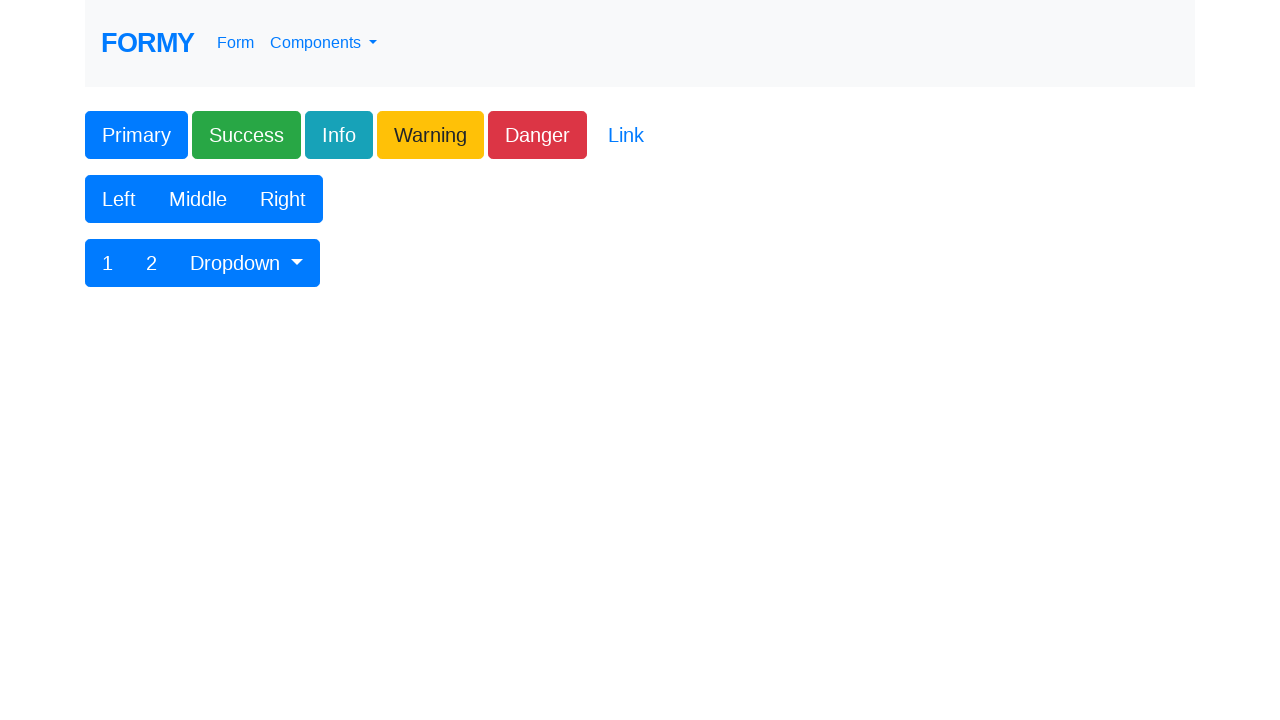

Clicked the success button at (246, 135) on xpath=//*[@class='btn btn-lg btn-success']
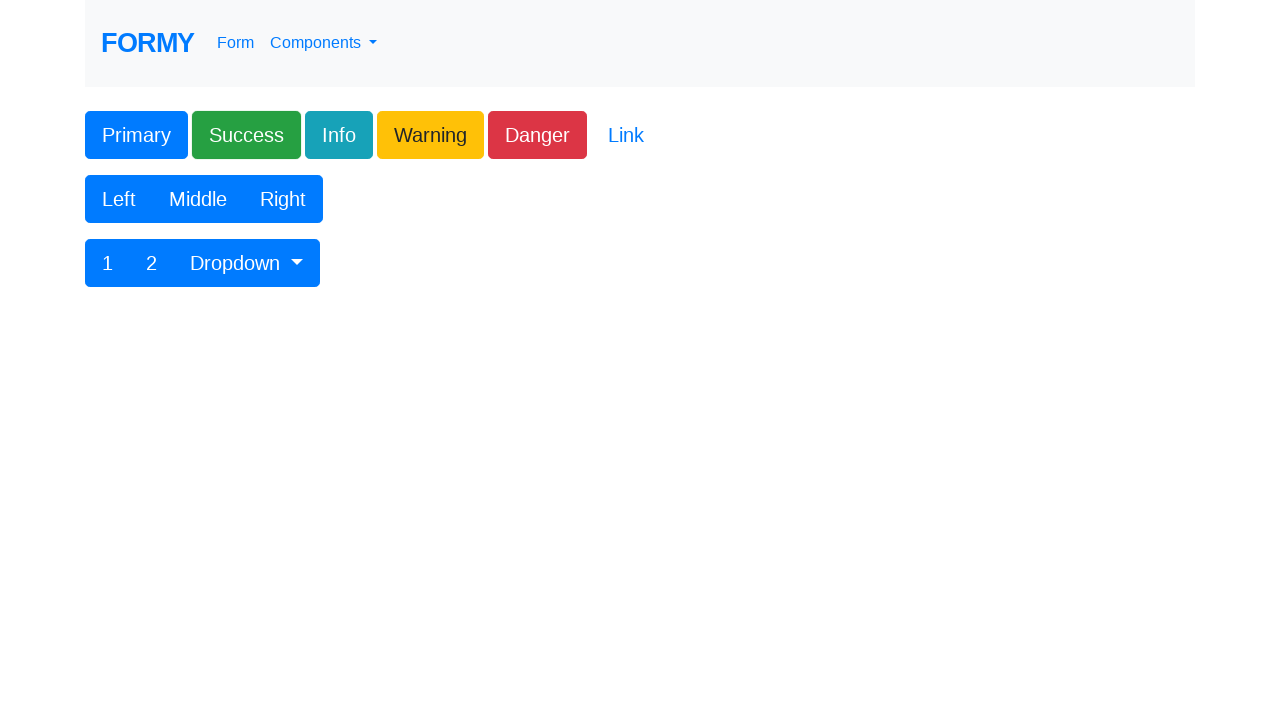

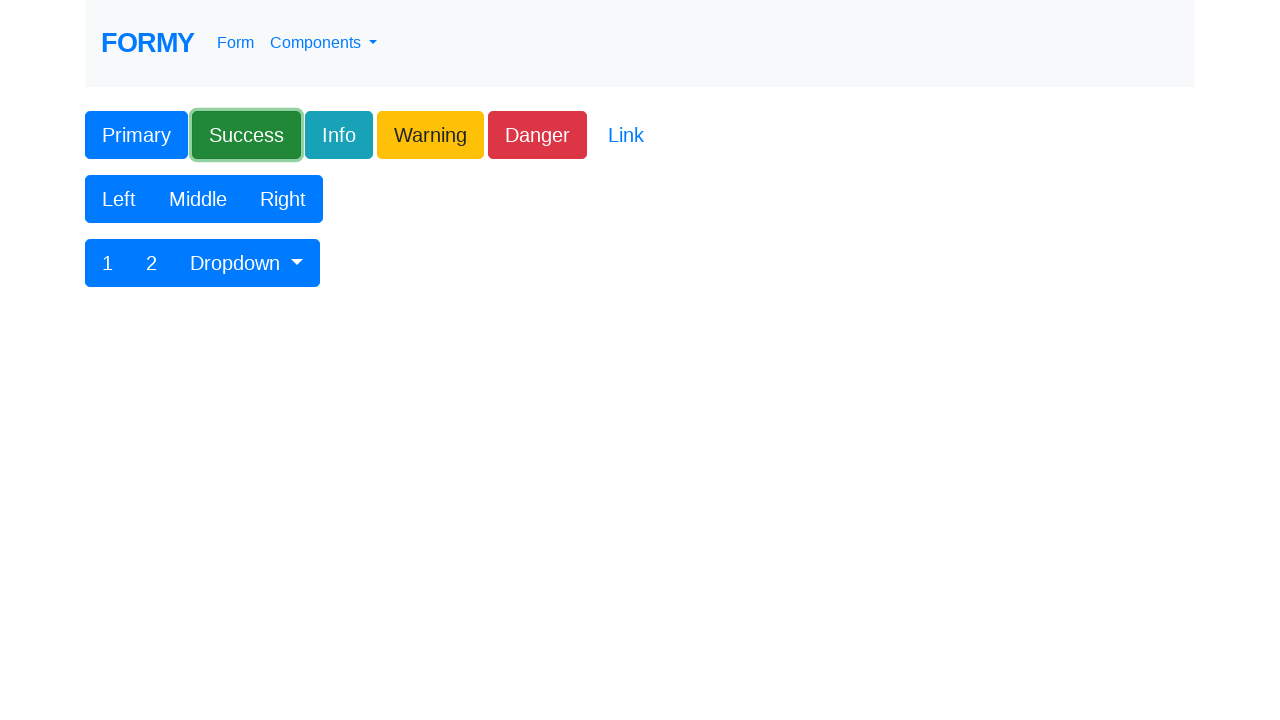